Tests navigating to the Buttons page and verifying the Danger button exists

Starting URL: https://formy-project.herokuapp.com/

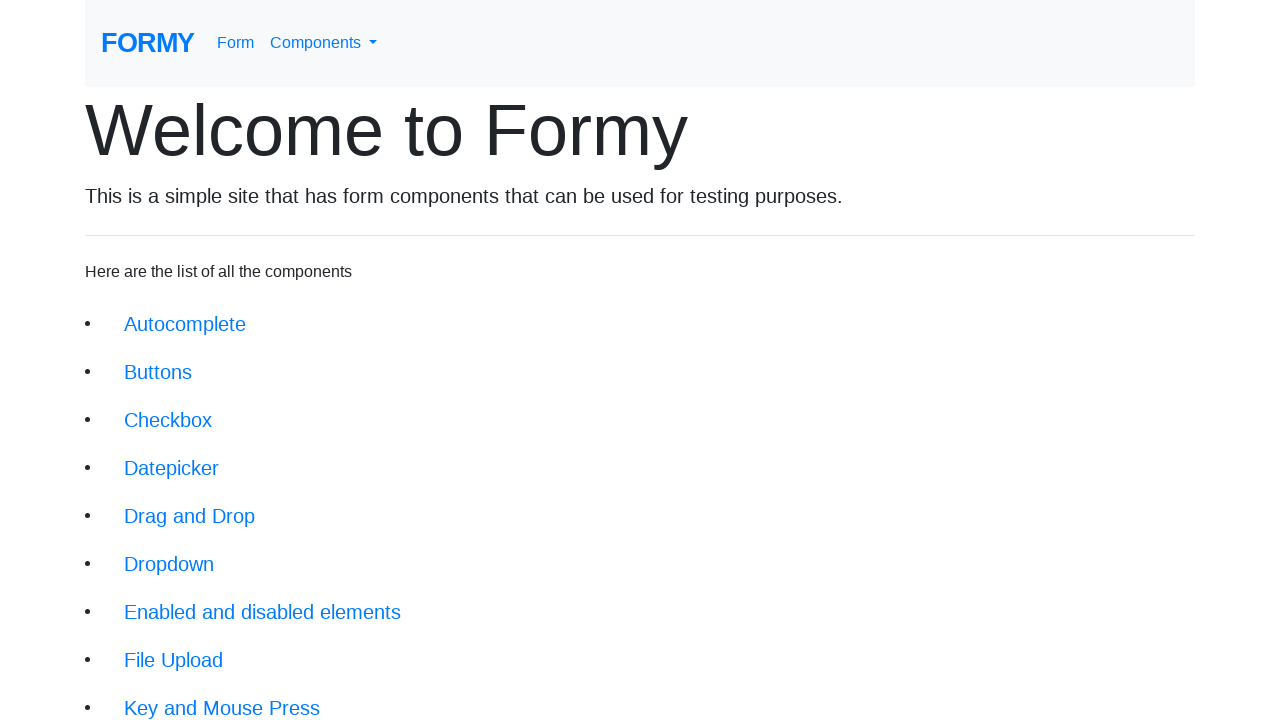

Clicked on Buttons link to navigate to Buttons page at (158, 372) on xpath=//li/a[@href='/buttons']
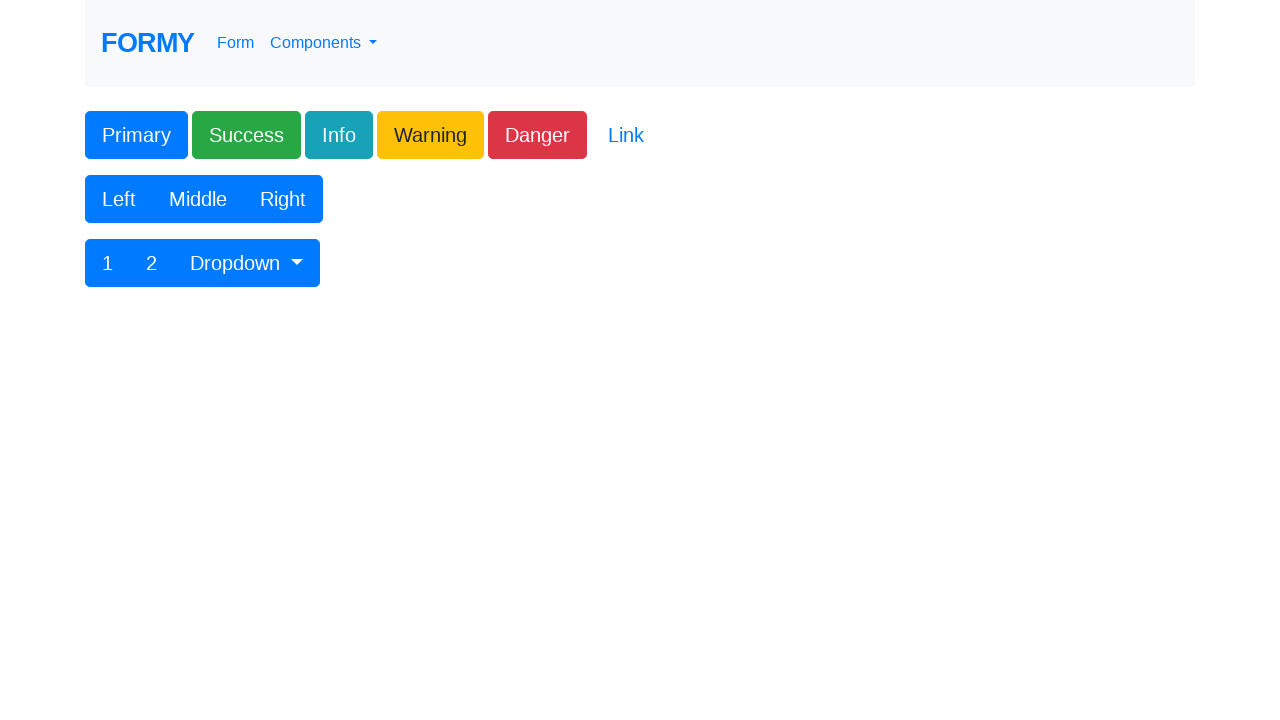

Verified Danger button is visible on the Buttons page
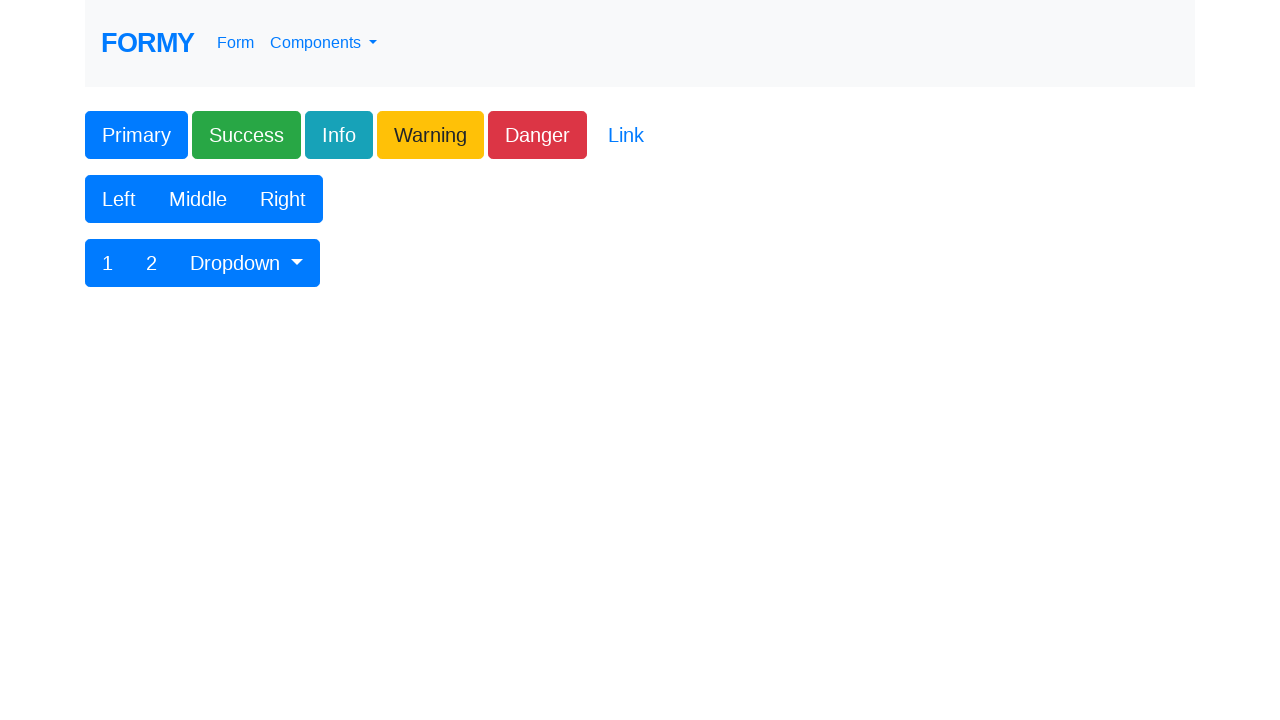

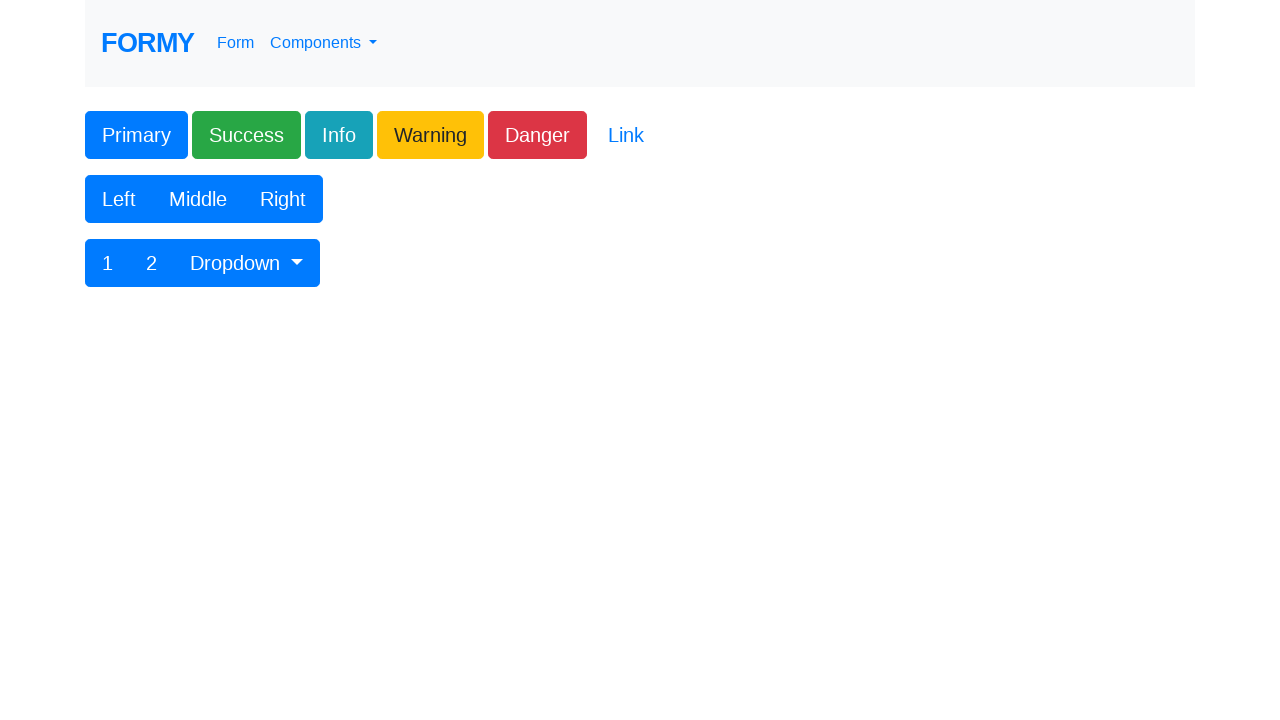